Navigates to the inputs page and types "7" into the number input field

Starting URL: https://the-internet.herokuapp.com/inputs

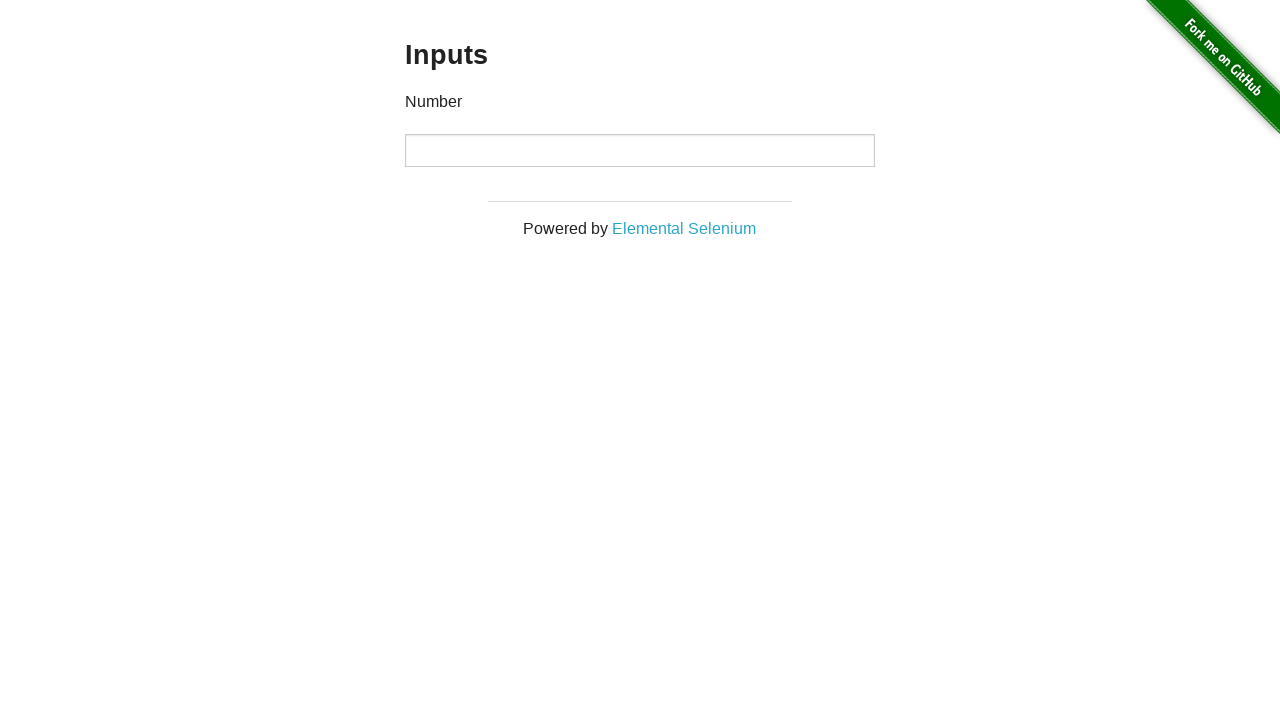

Waited for number input field to be visible
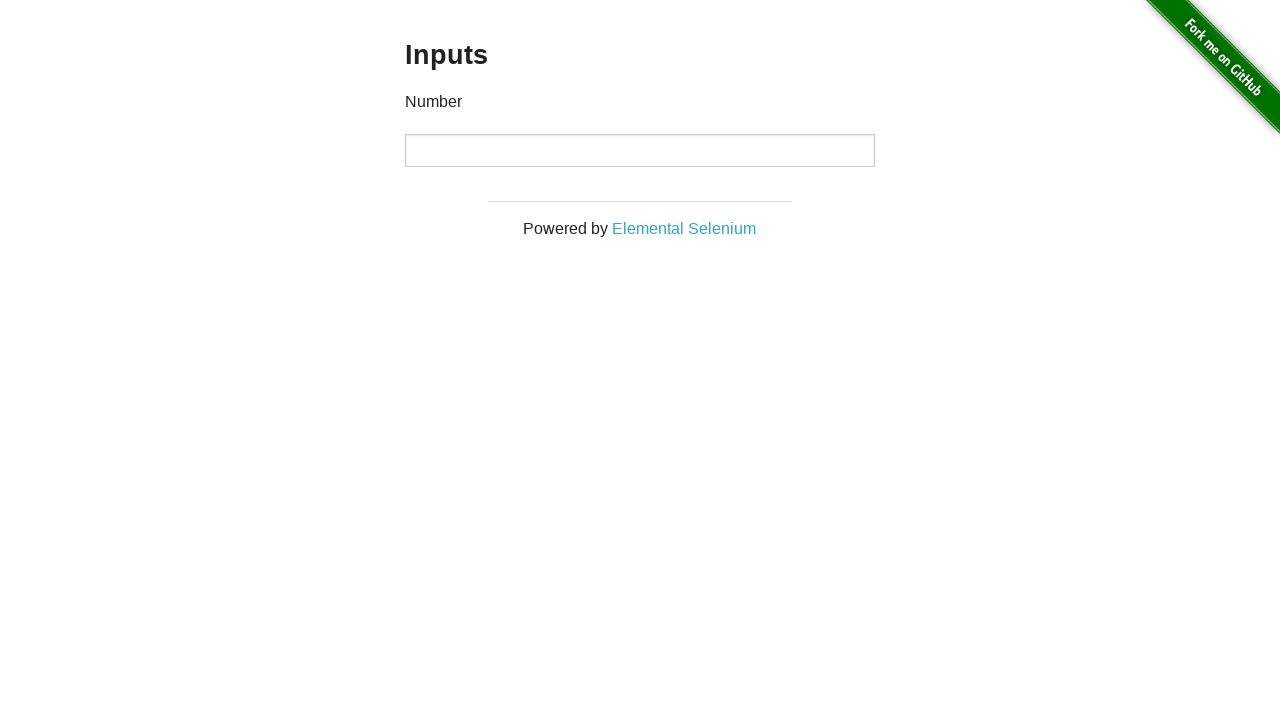

Typed '7' into the number input field on input[type='number']
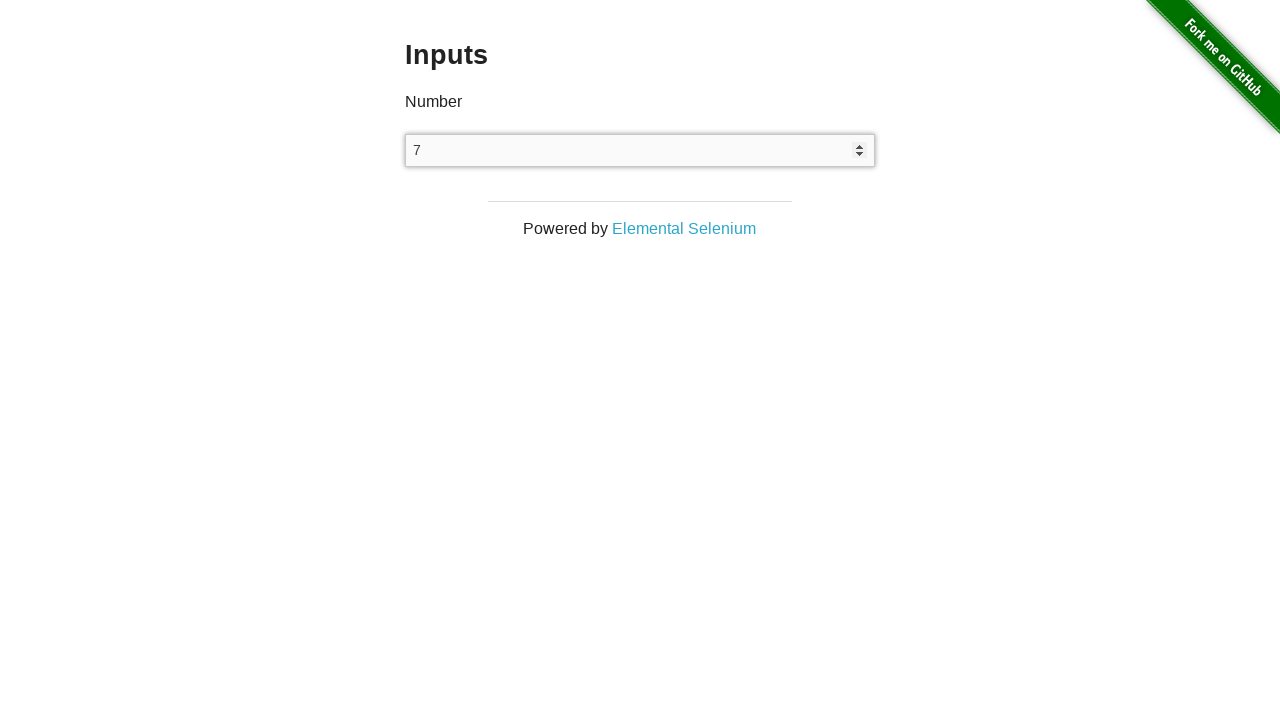

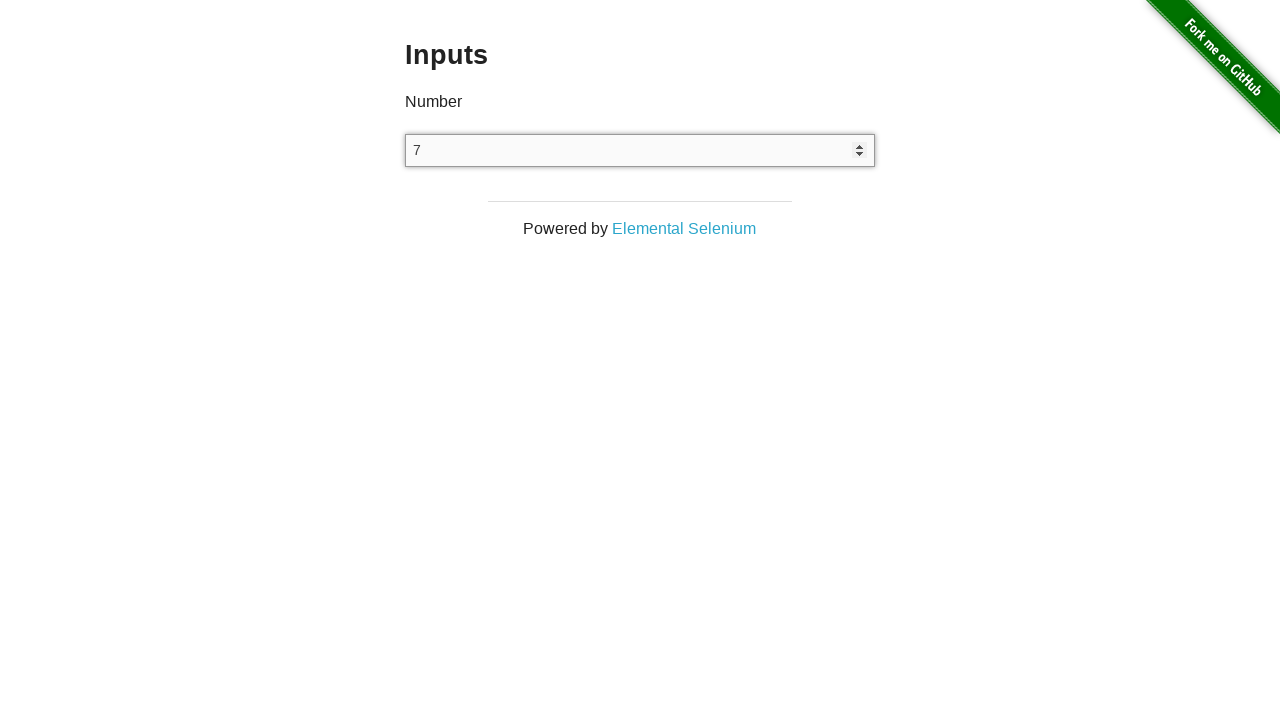